Tests dynamic controls functionality by clicking on a checkbox, then clicking a button to remove it, and waiting for a confirmation message to appear

Starting URL: https://the-internet.herokuapp.com/

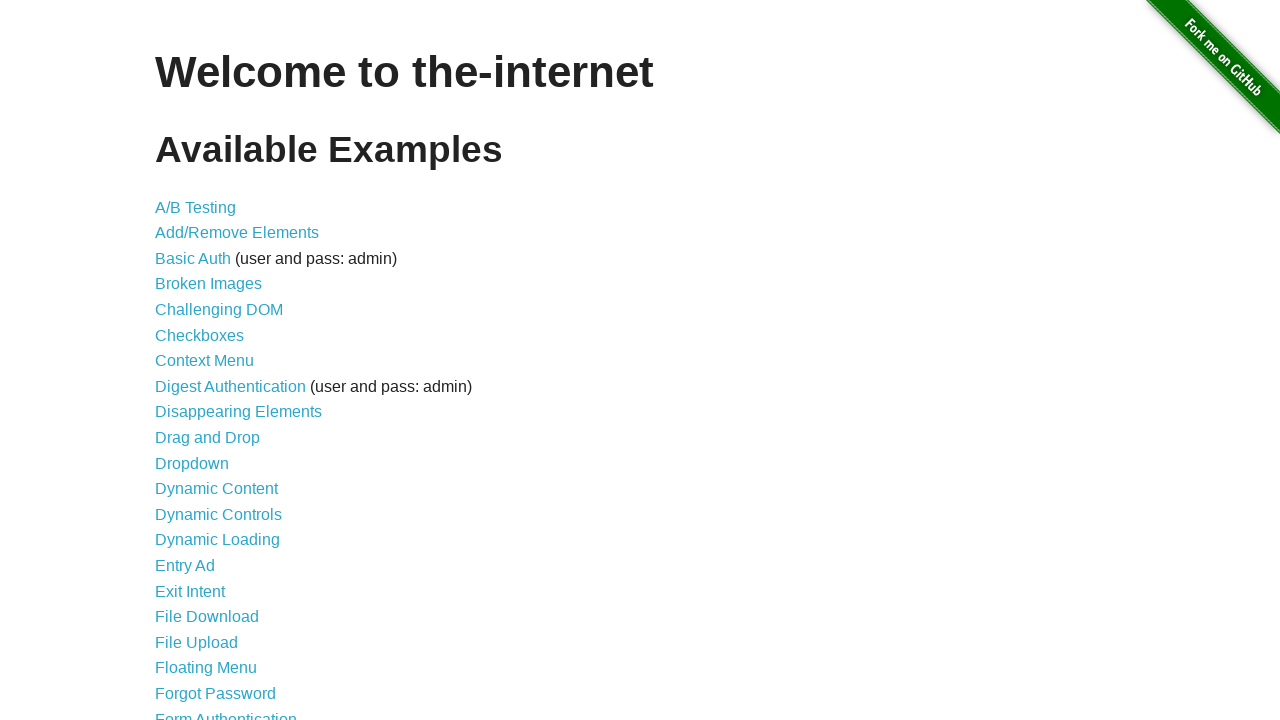

Clicked on Dynamic Controls link at (218, 514) on text=Dynamic Controls
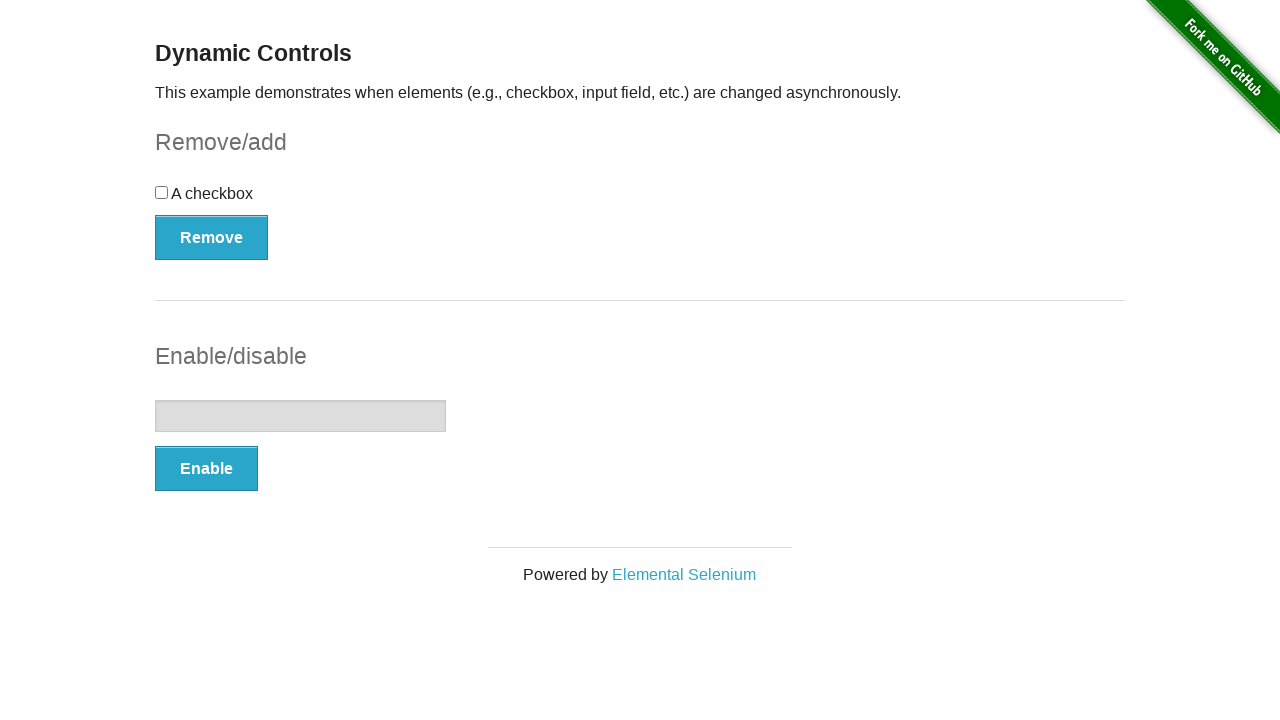

Clicked the checkbox at (162, 192) on input[type='checkbox']
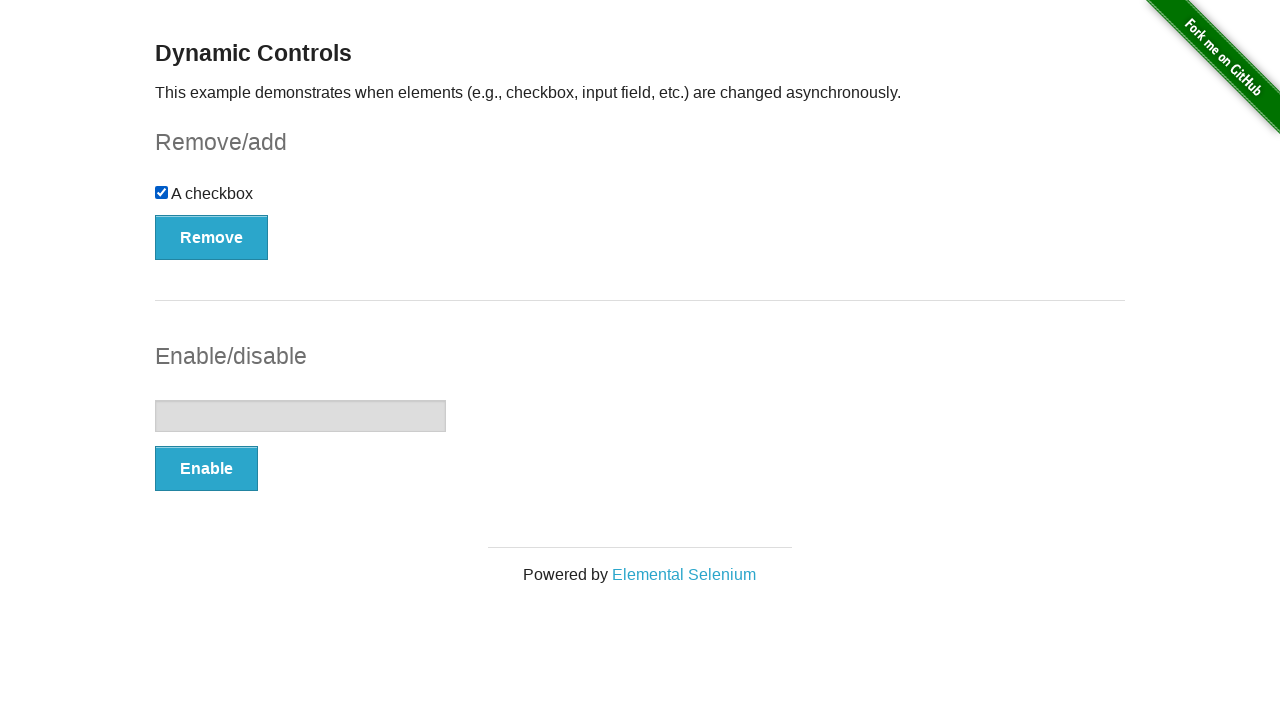

Clicked the Remove button to remove the checkbox at (212, 237) on button:has-text('Remove')
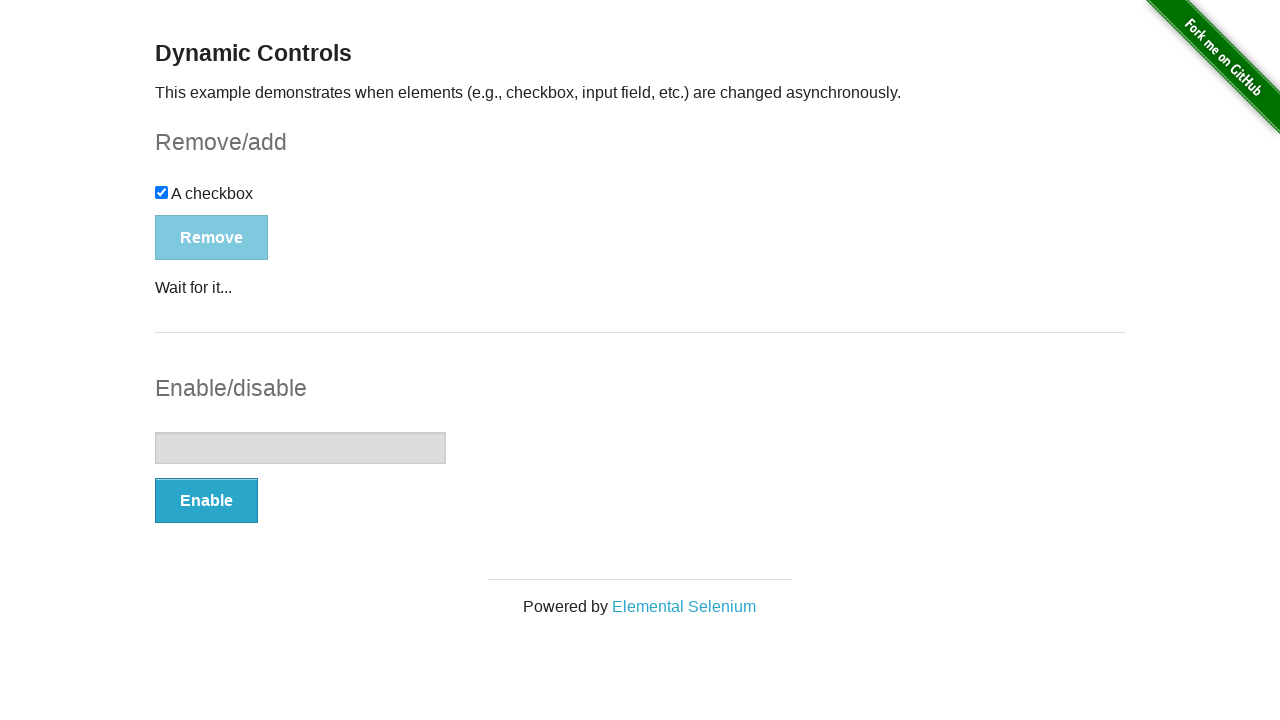

Confirmation message appeared after checkbox removal
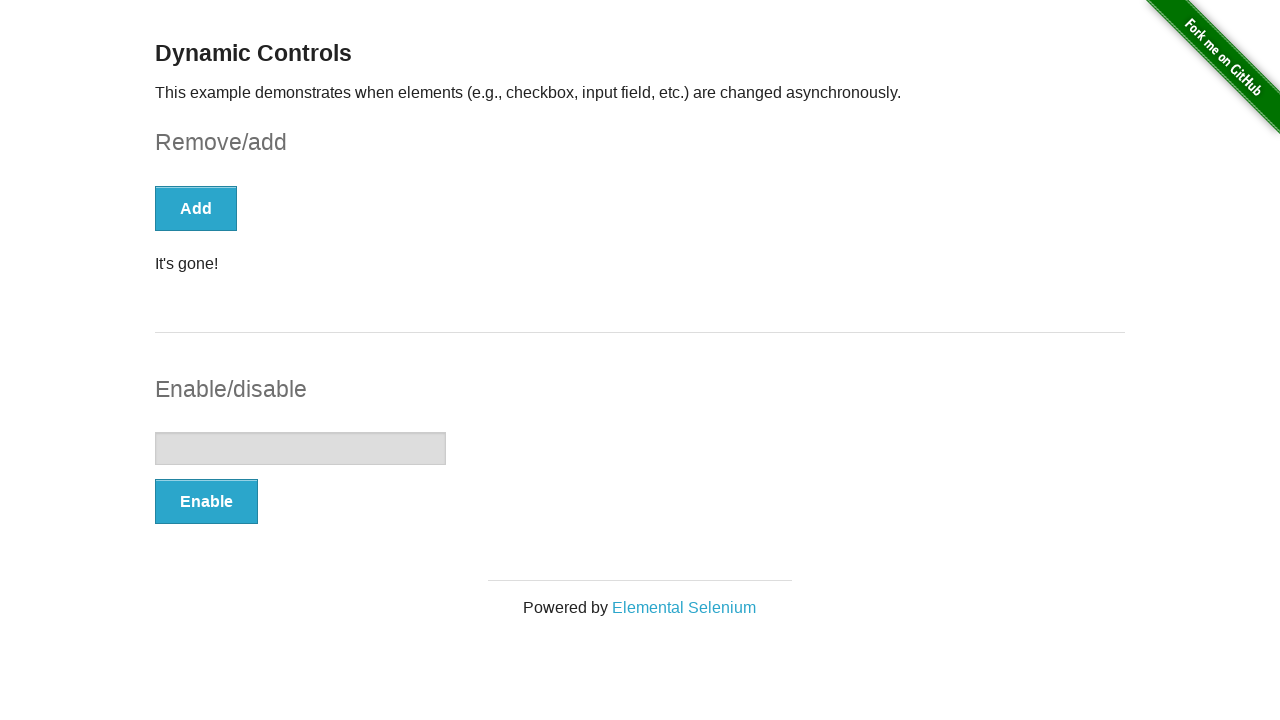

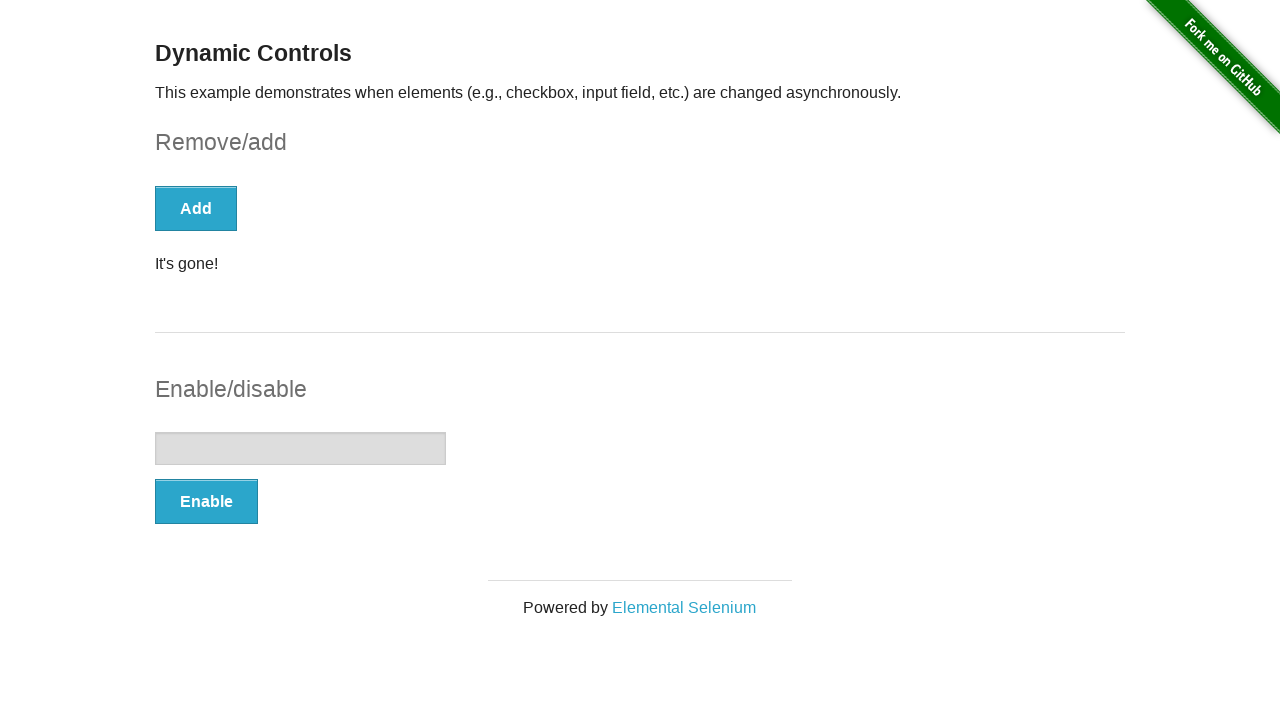